Tests dynamic controls functionality by clicking a button to remove a checkbox, verifying it's gone, then clicking another button to enable an input field and verifying it becomes enabled with the correct message.

Starting URL: https://the-internet.herokuapp.com/dynamic_controls

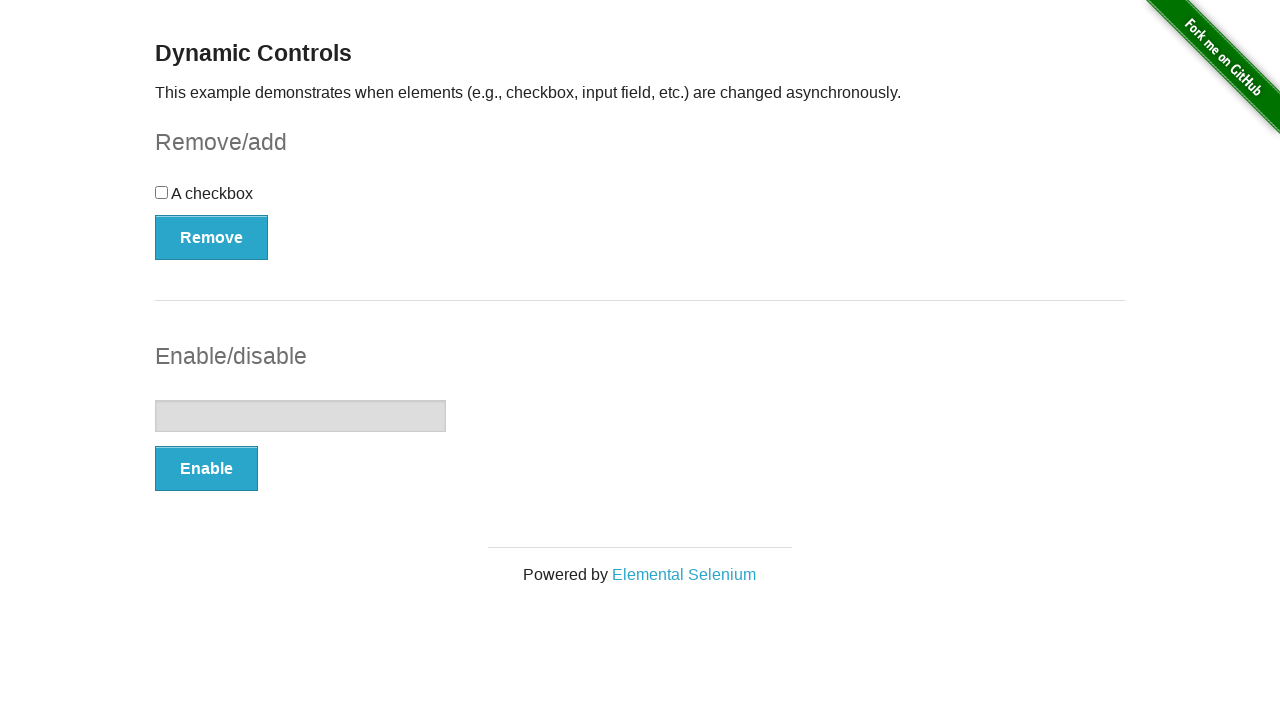

Clicked Remove button to remove checkbox at (212, 237) on xpath=//button[@autocomplete='off']
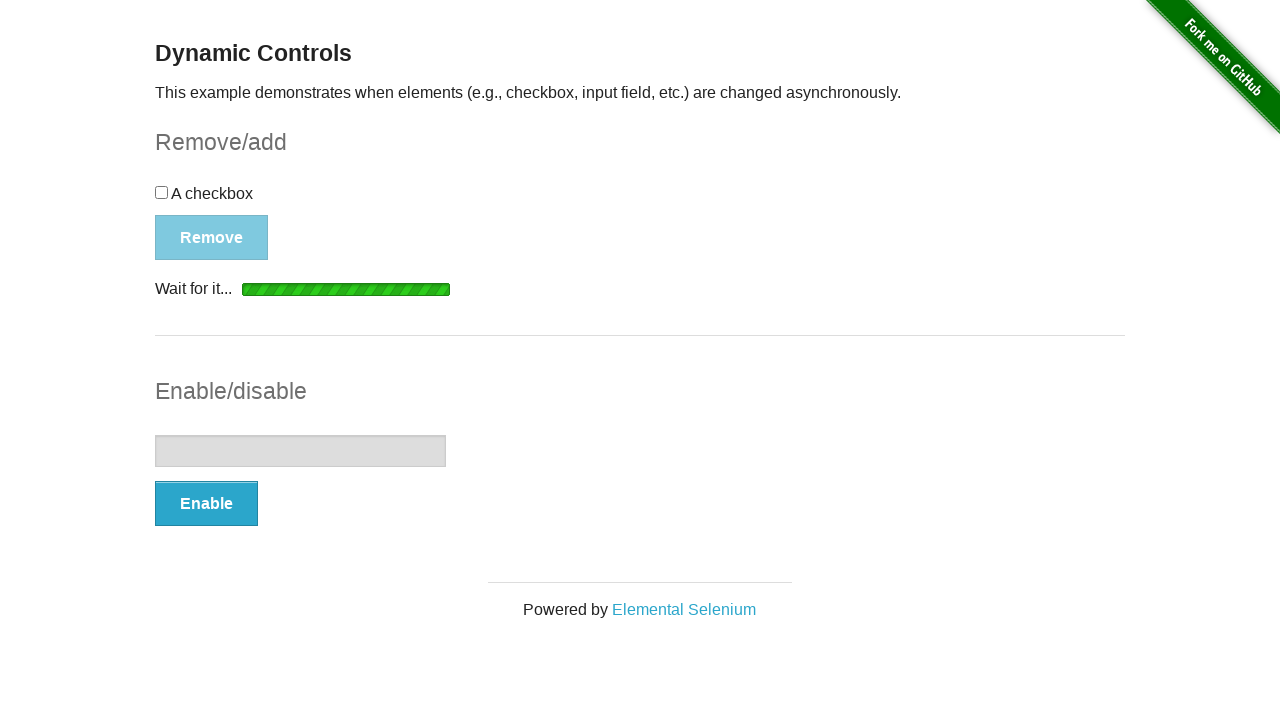

Waited for message element to appear
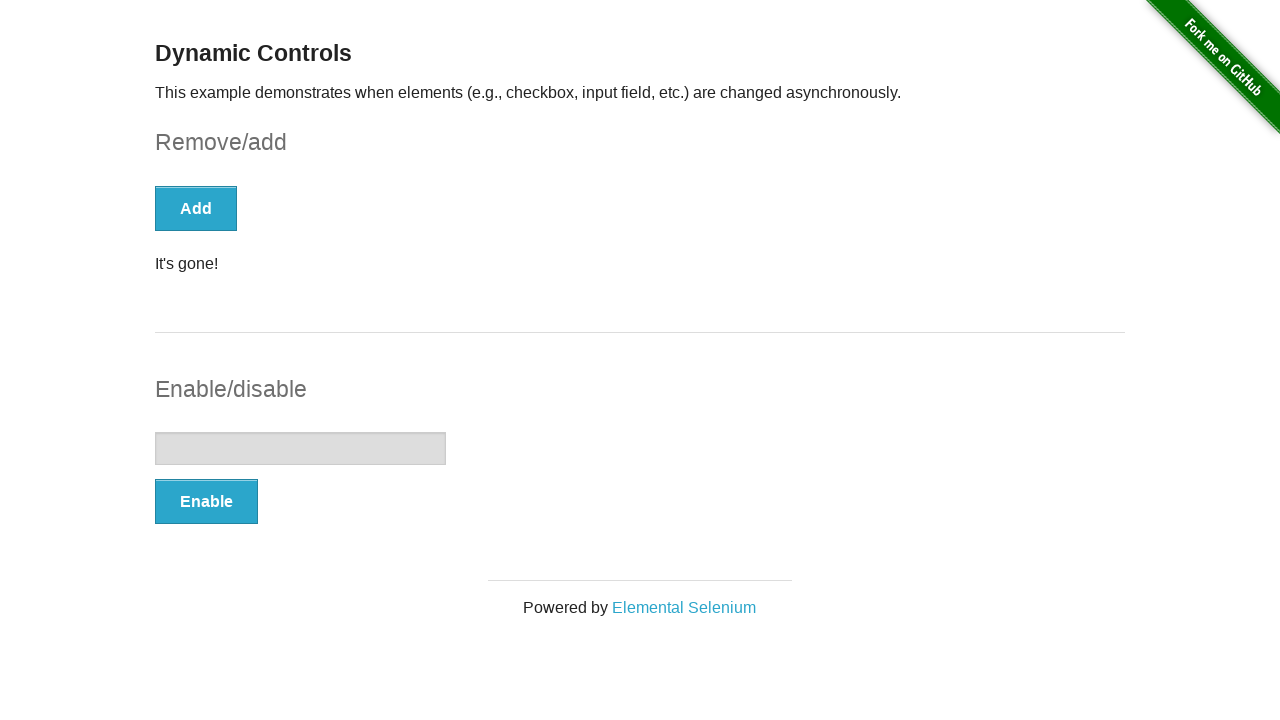

Located message element
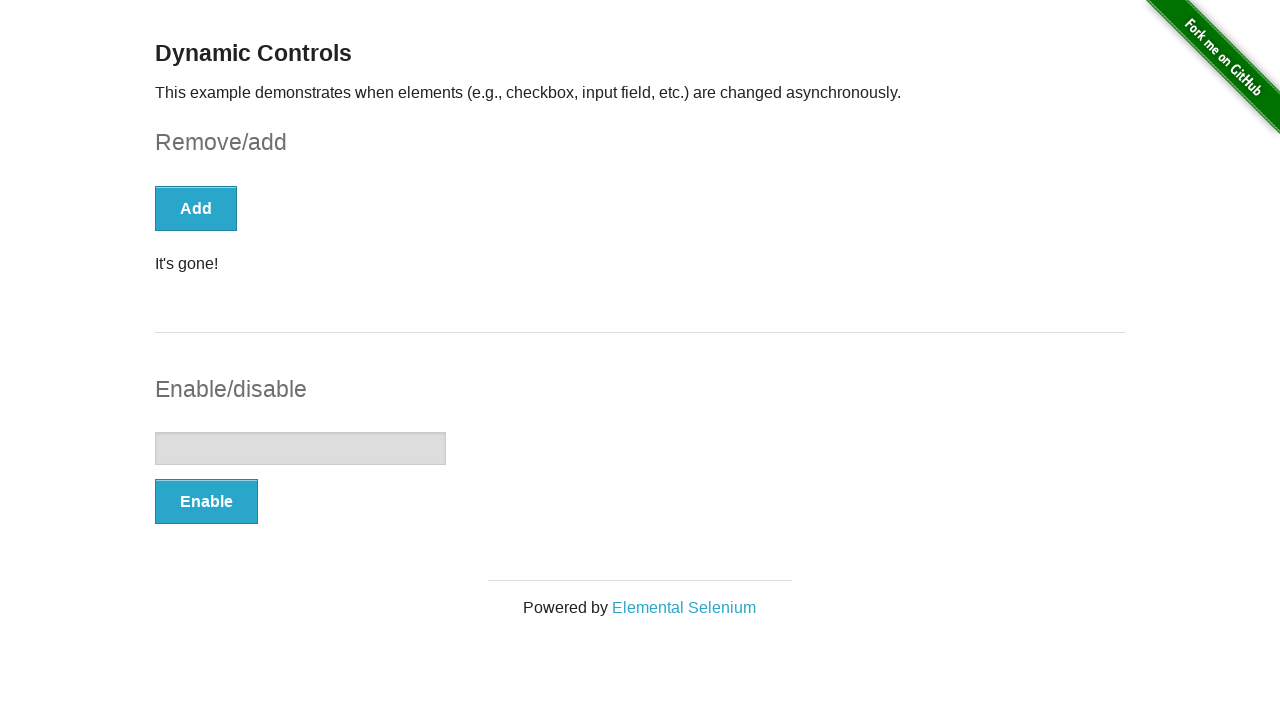

Verified message is visible
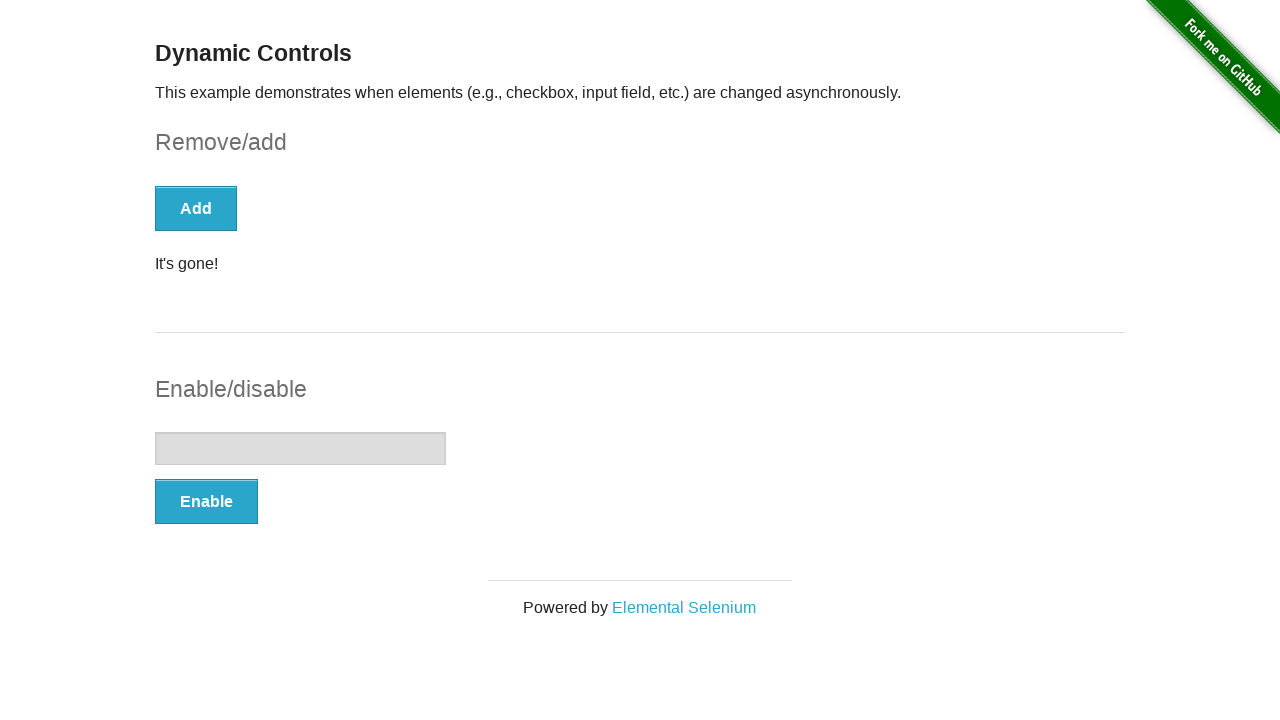

Waited for checkbox to disappear
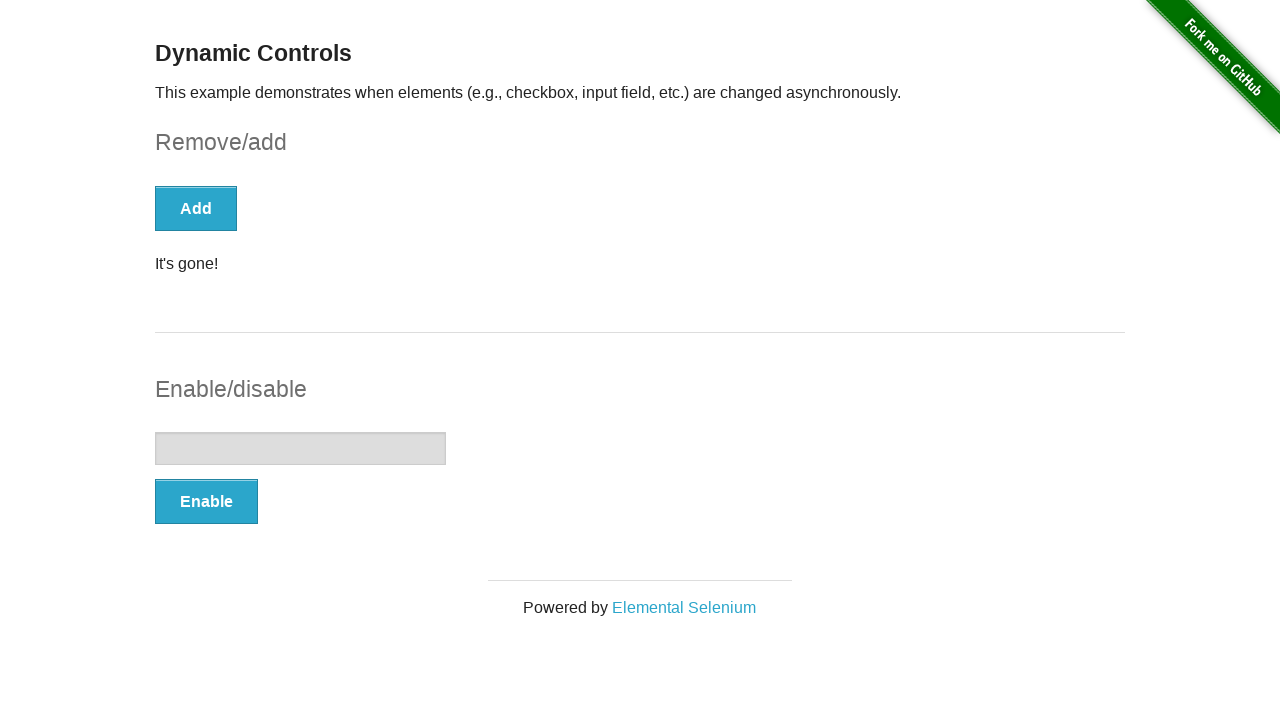

Counted checkbox elements (should be 0)
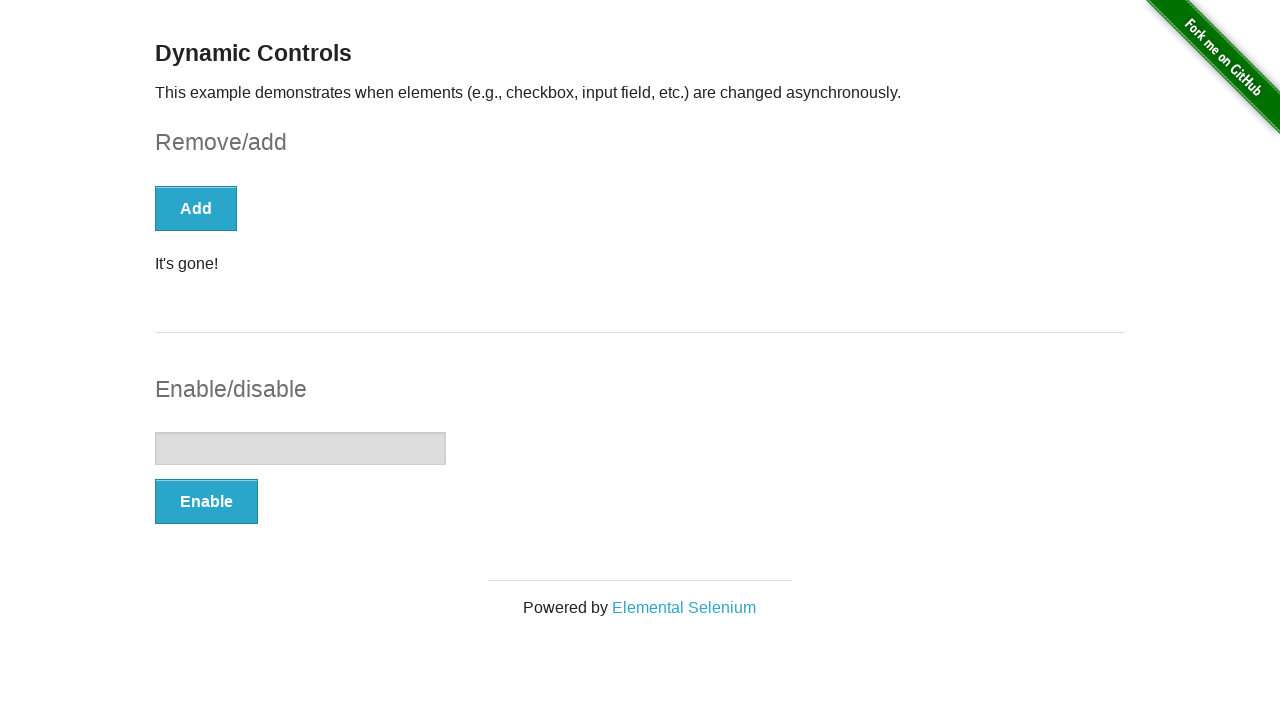

Confirmed checkbox has been removed
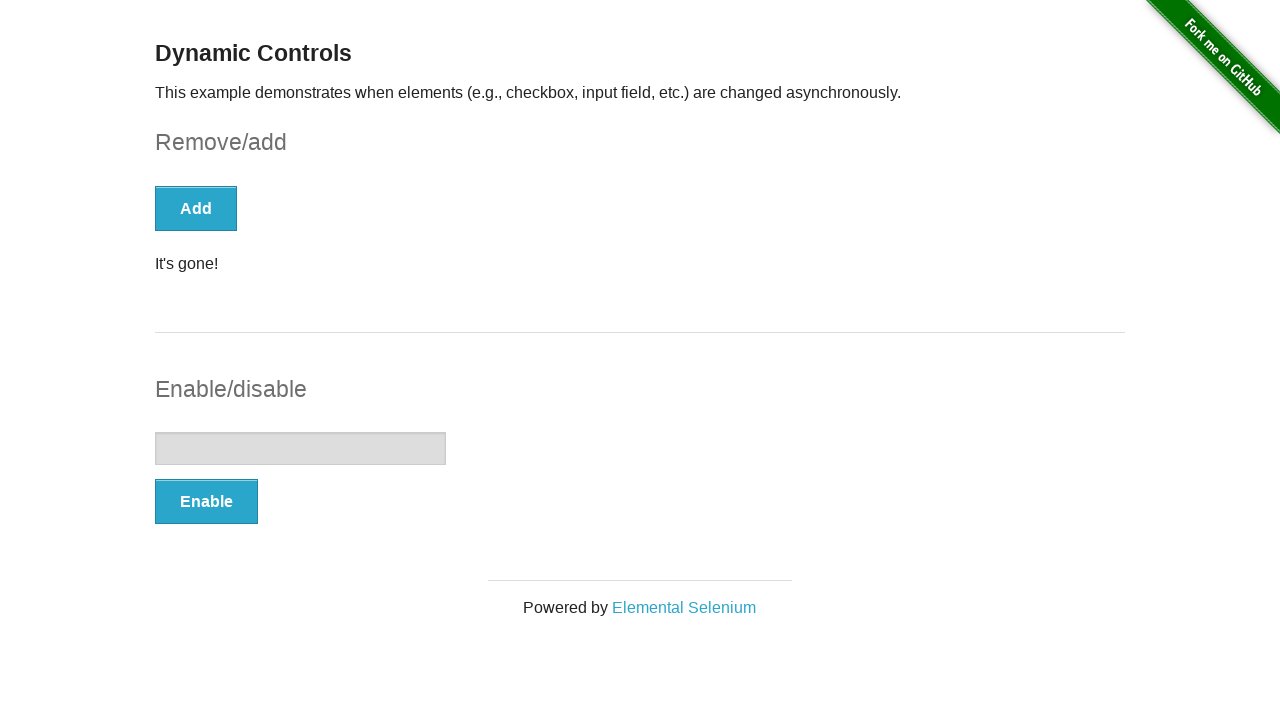

Located input field
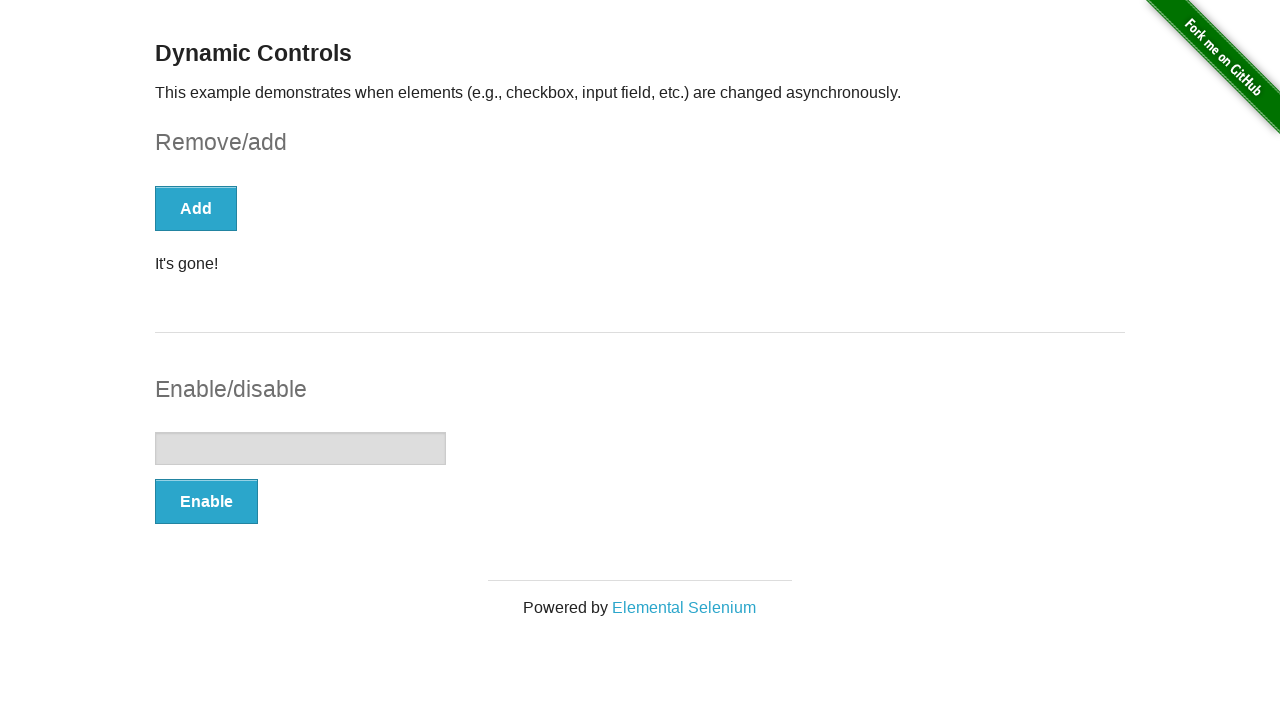

Verified input field is disabled
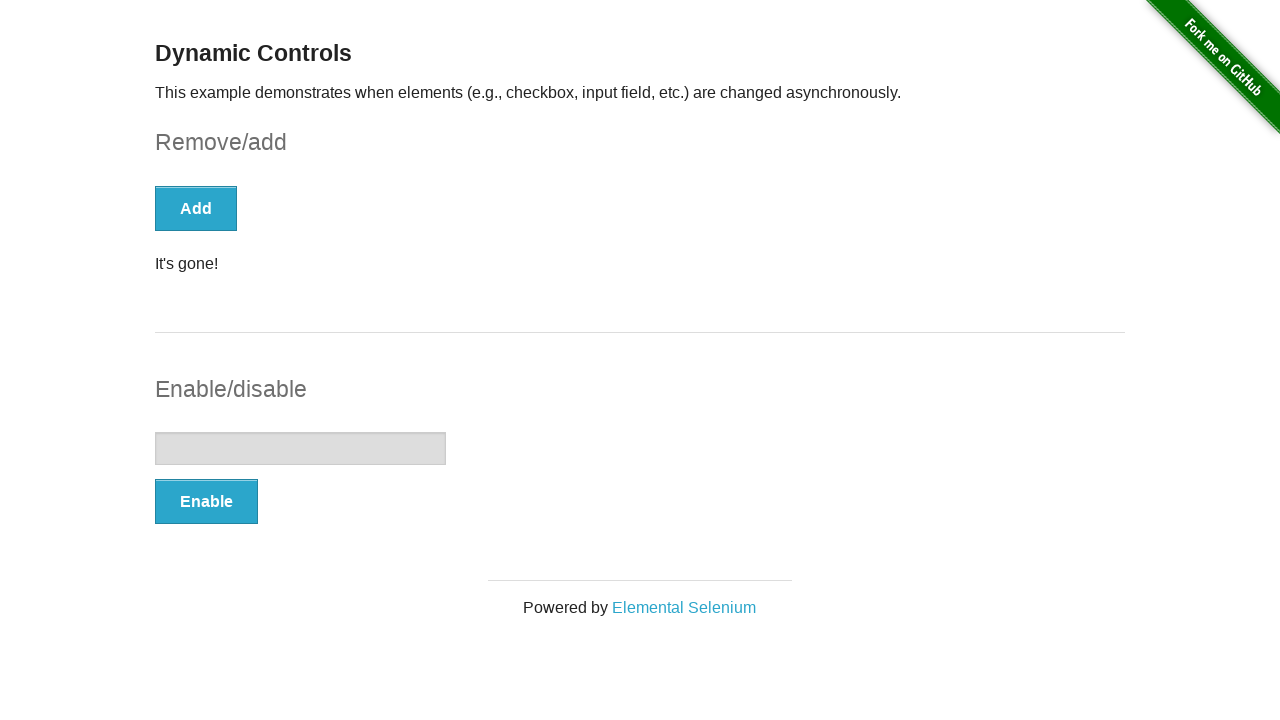

Clicked Enable button to enable input field at (206, 501) on xpath=//button[@onclick='swapInput()']
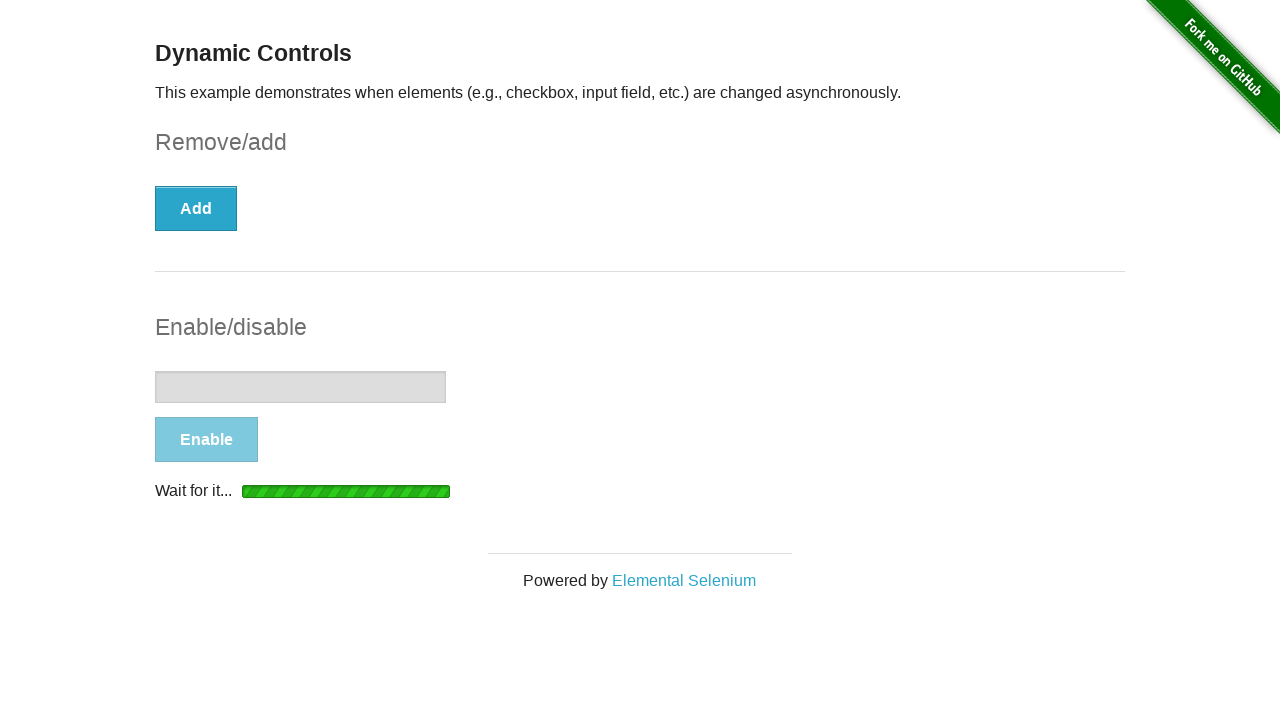

Waited for message element to update
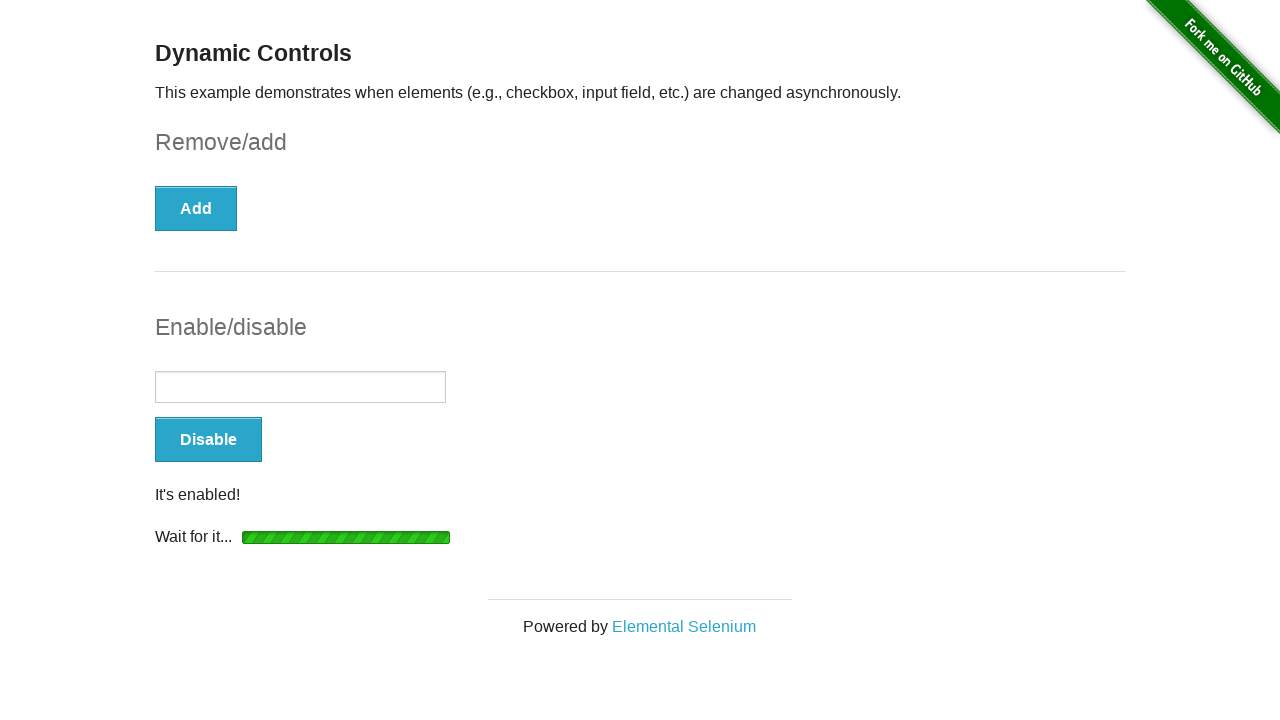

Retrieved message text content
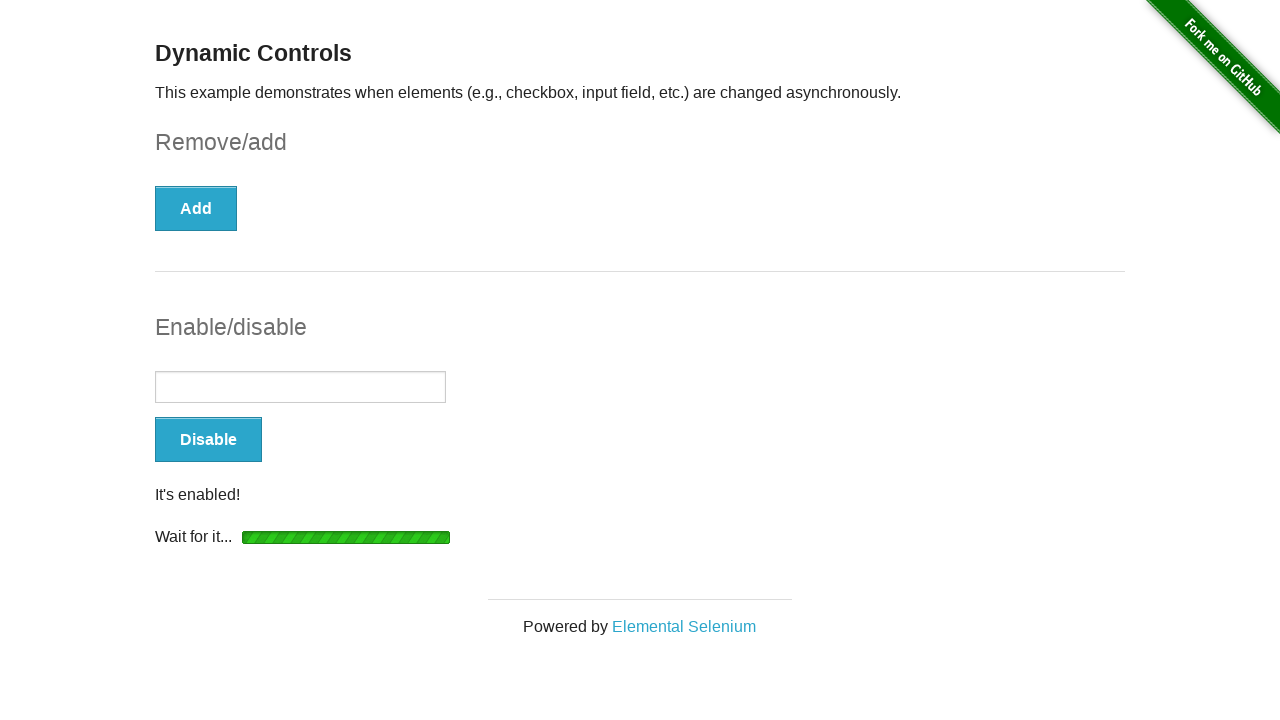

Verified message text is 'It's enabled!'
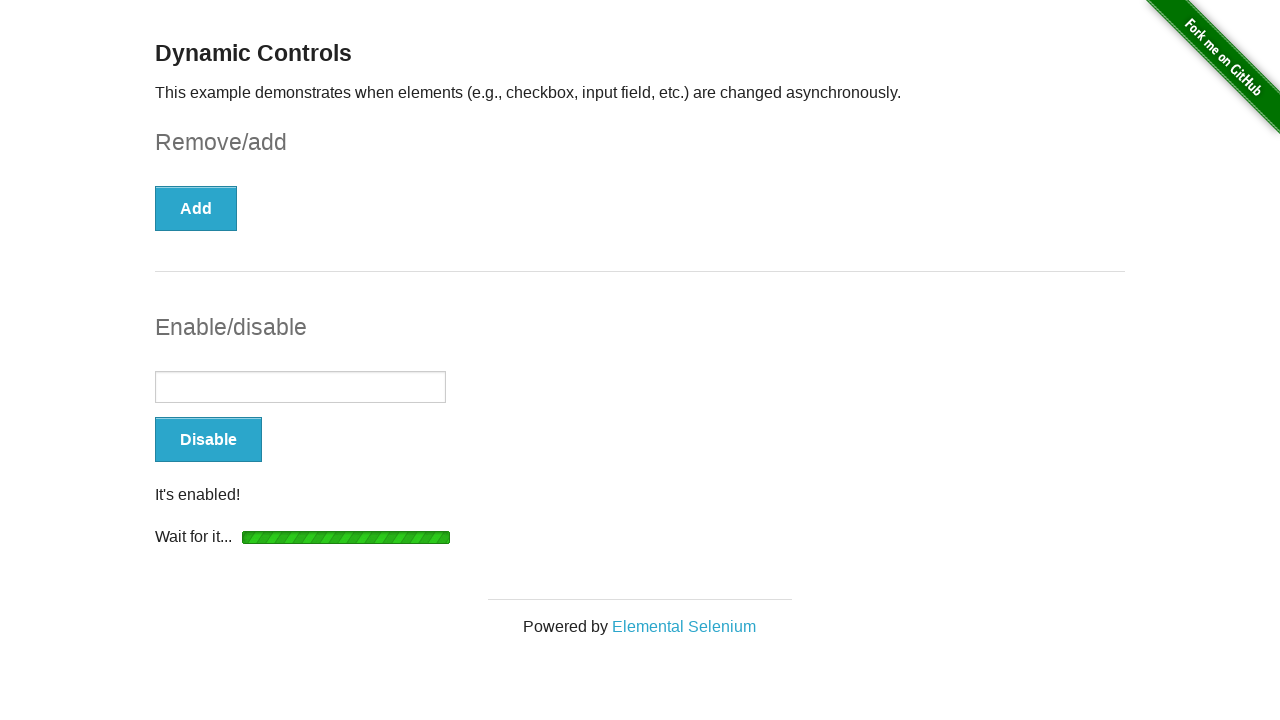

Verified input field is now enabled
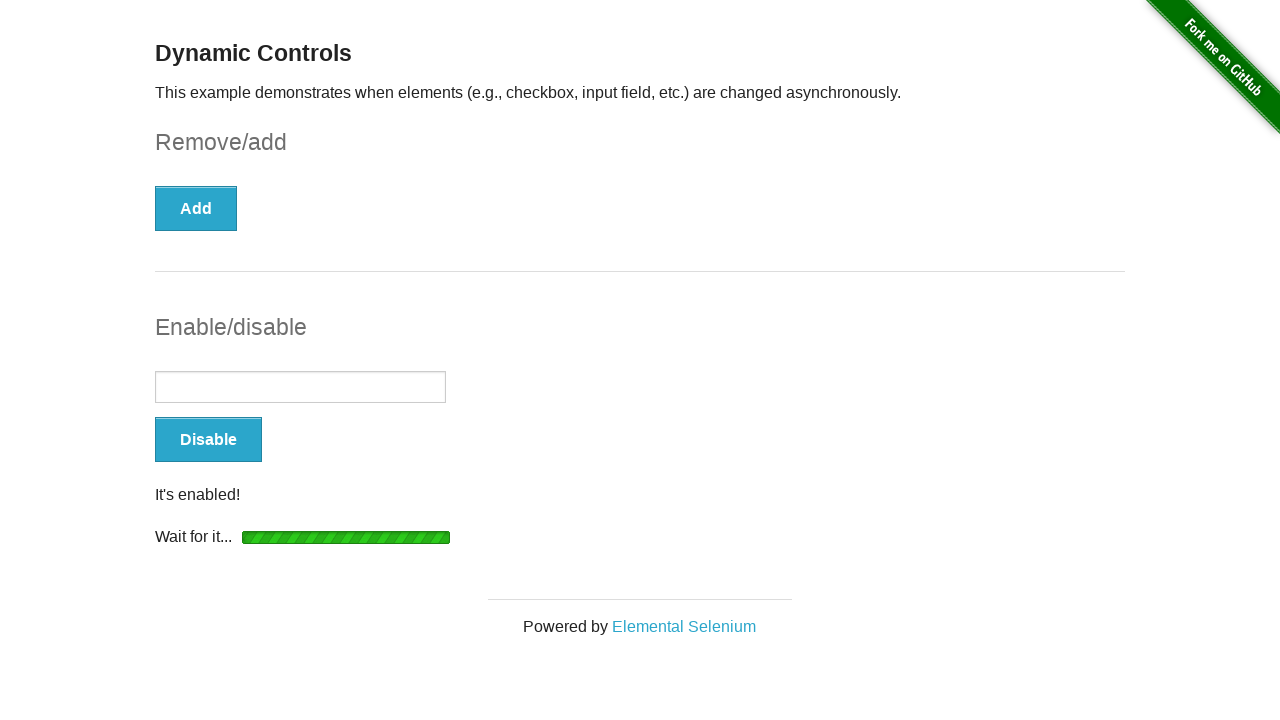

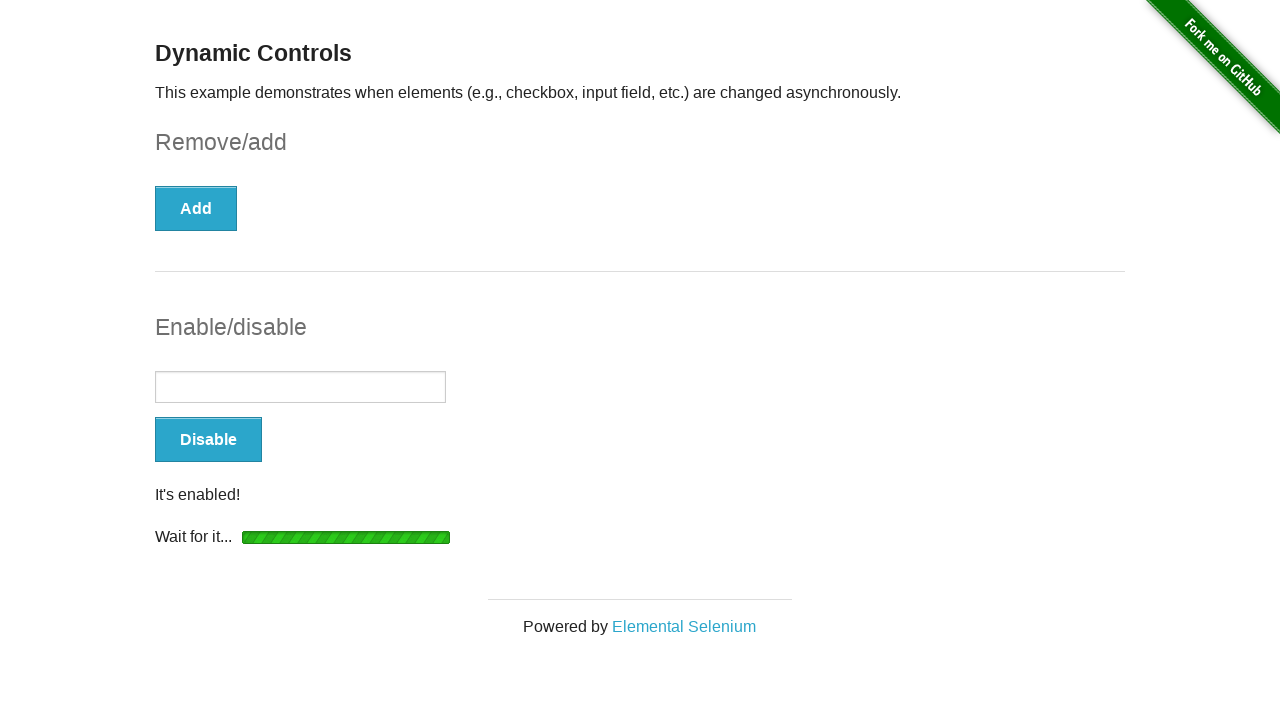